Tests multiple windows functionality by opening a new window and verifying its title

Starting URL: http://the-internet.herokuapp.com

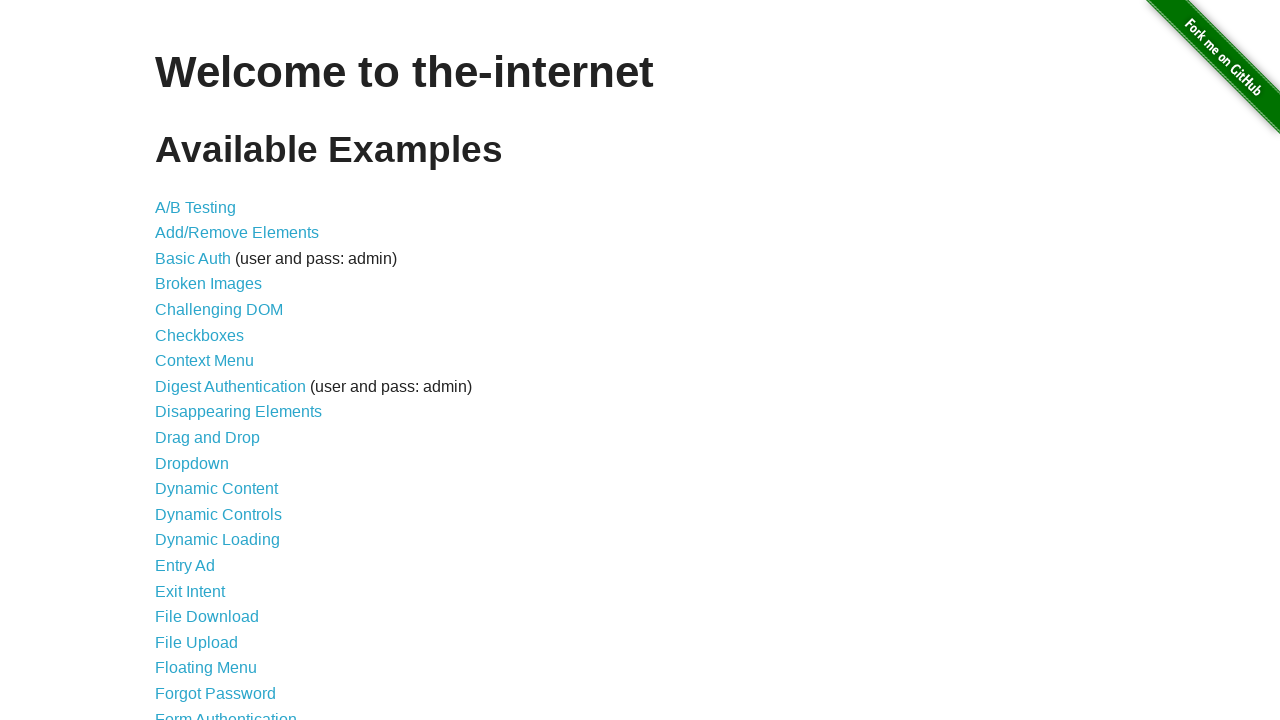

Clicked link to navigate to Multiple Windows page at (218, 369) on a[href='/windows']
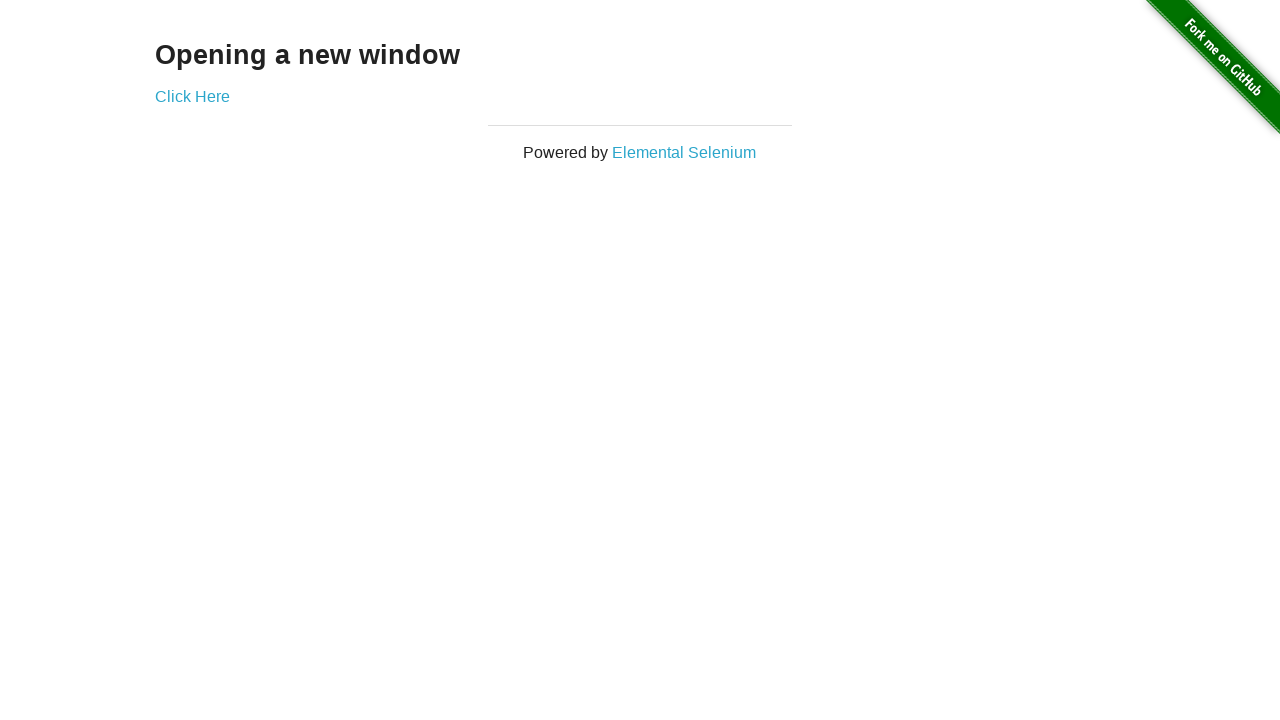

Clicked 'Click Here' link to open new window at (192, 96) on a[href='/windows/new']
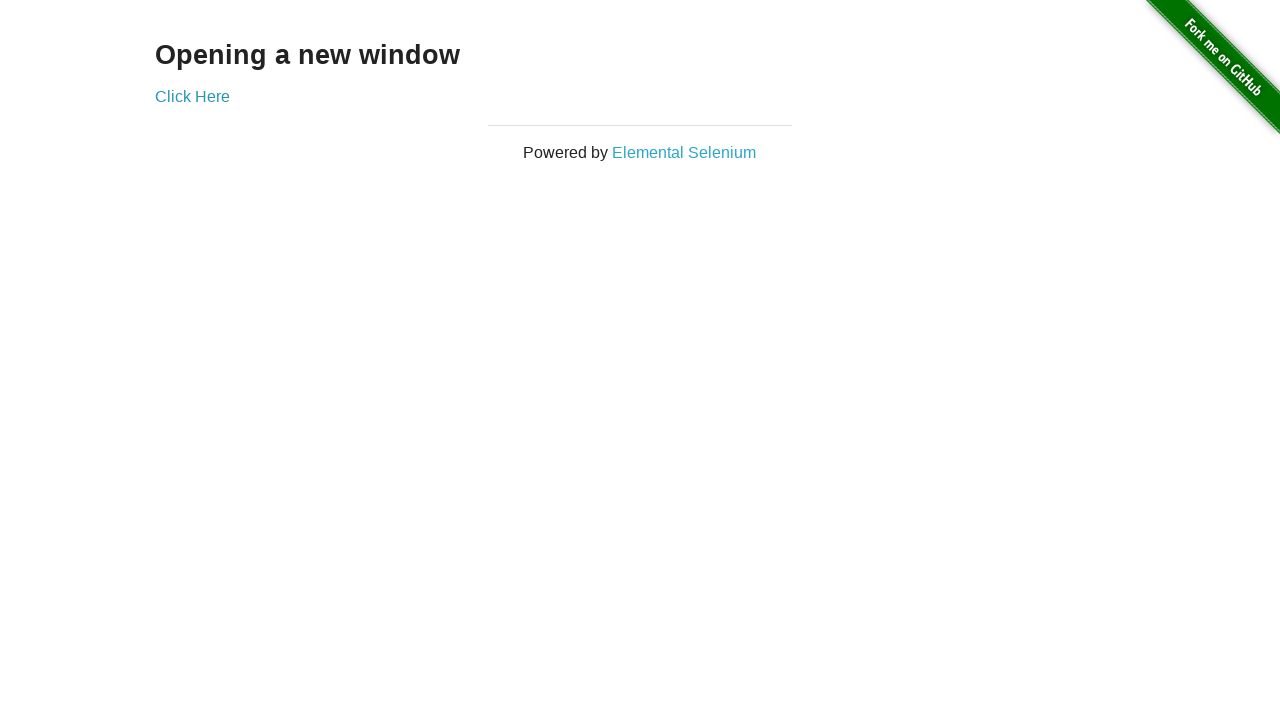

New window popup opened and captured
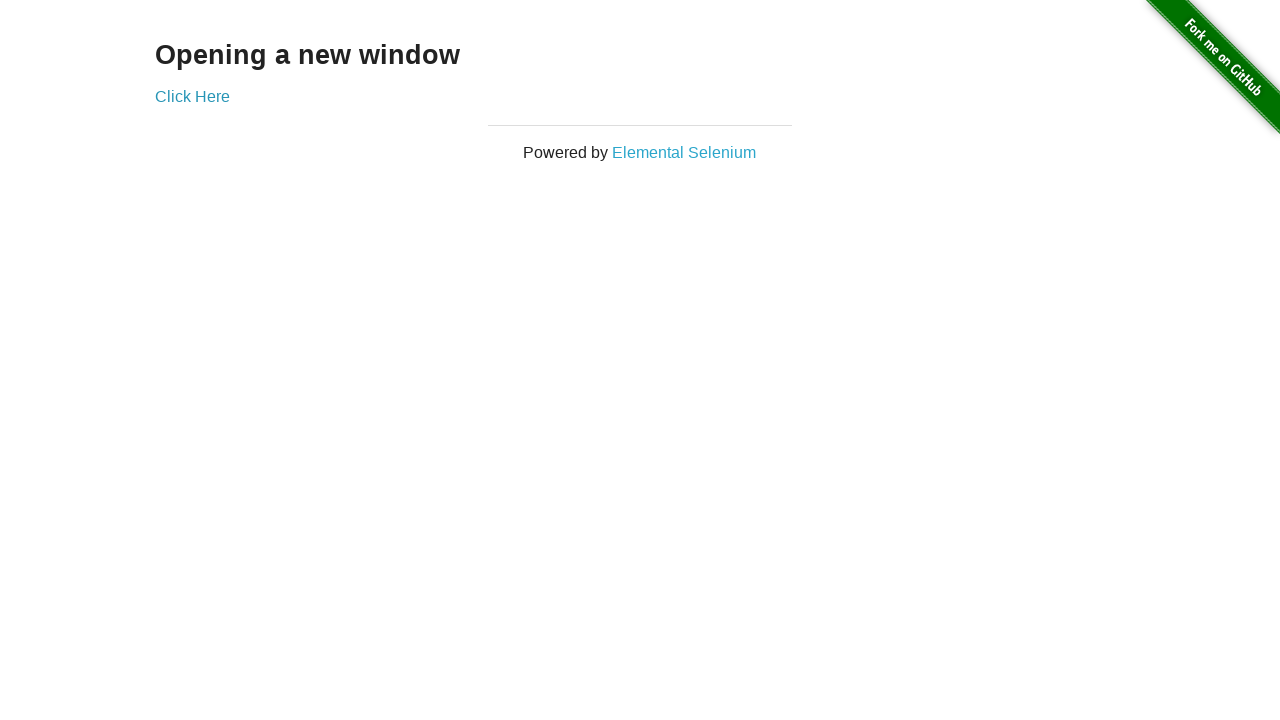

New window finished loading
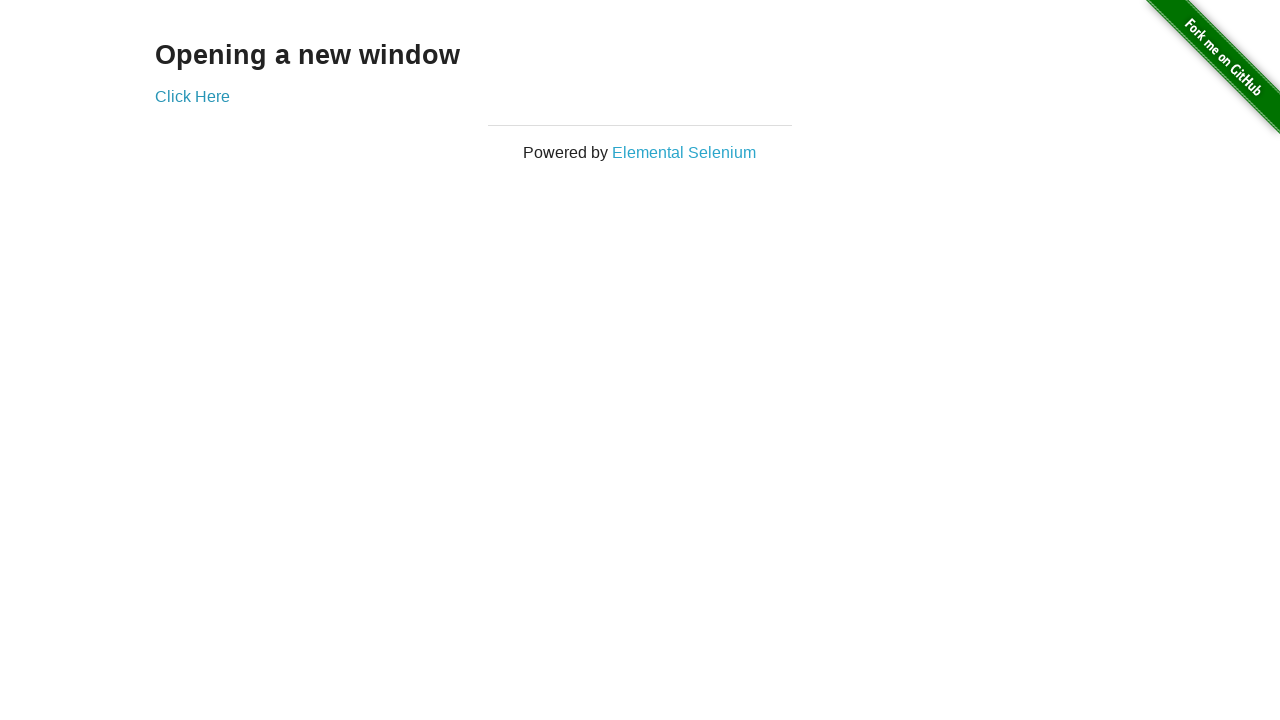

Verified new window title is 'New Window'
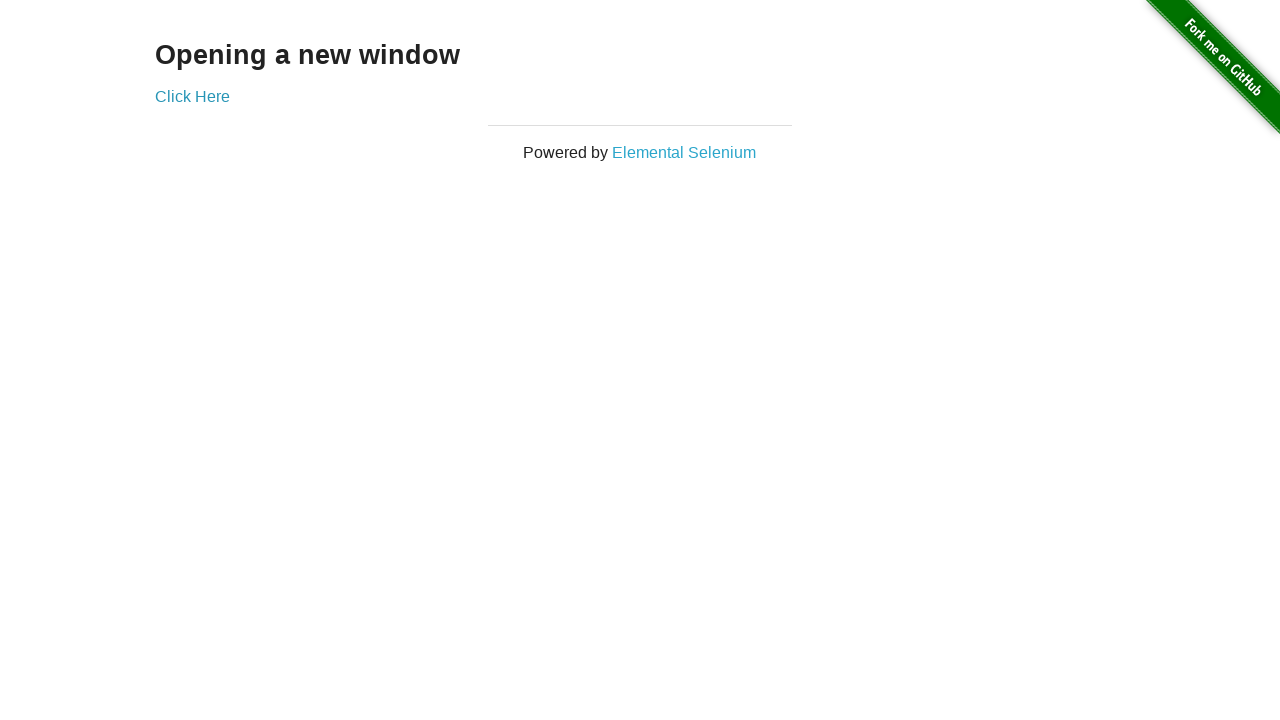

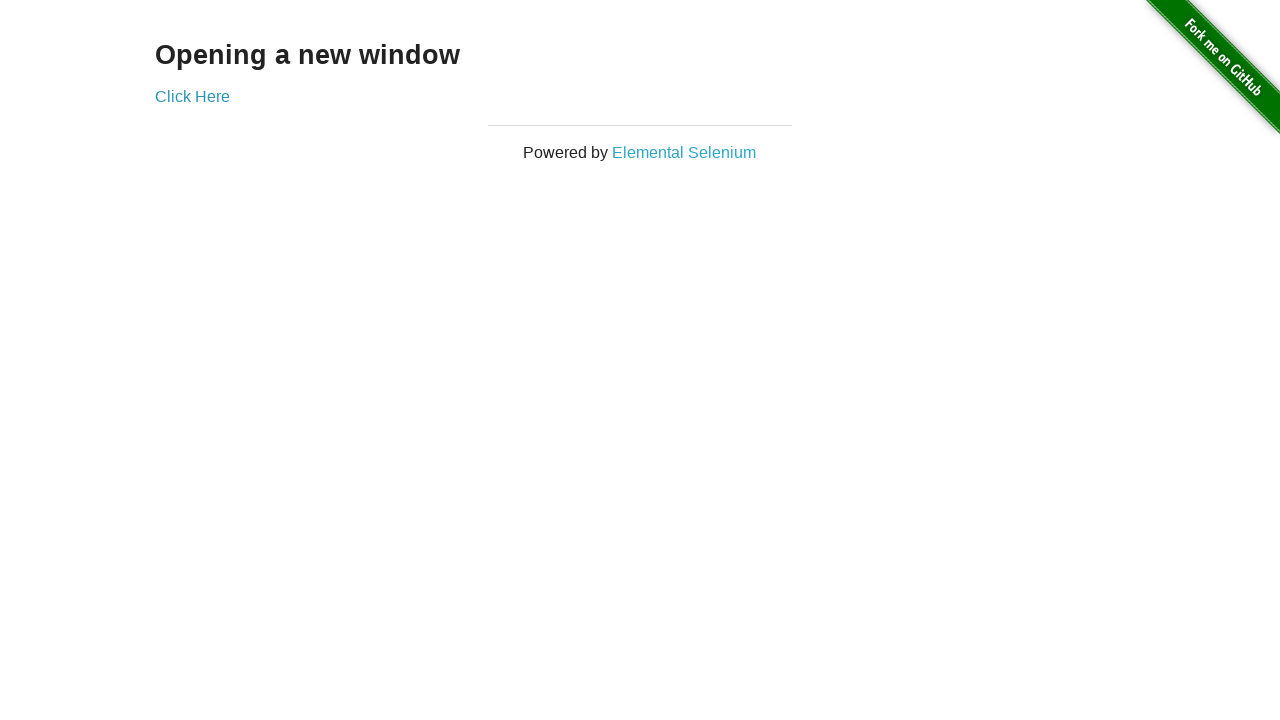